Tests registration form validation by filling valid data for all fields except last name, which receives invalid input of just a space, then submits the form.

Starting URL: https://suninjuly.github.io/registration1.html

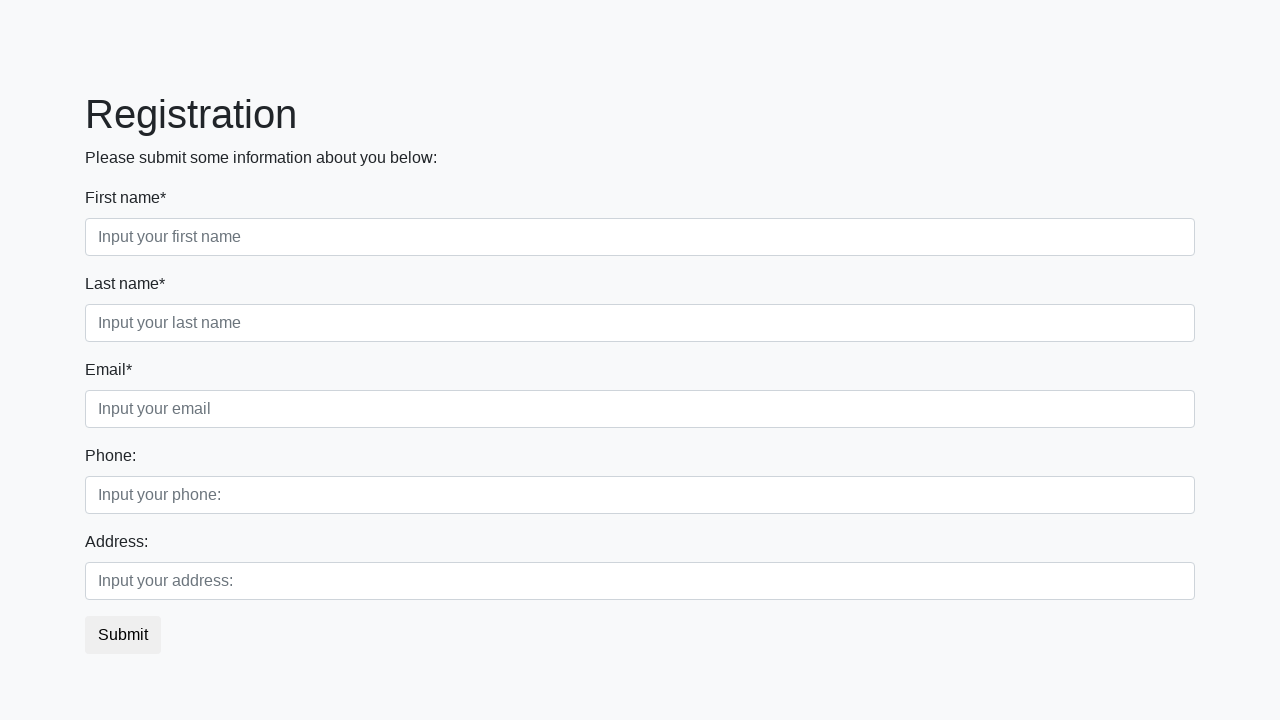

Filled first name field with 'Bob' on .first_block .form-group:nth-child(1) input
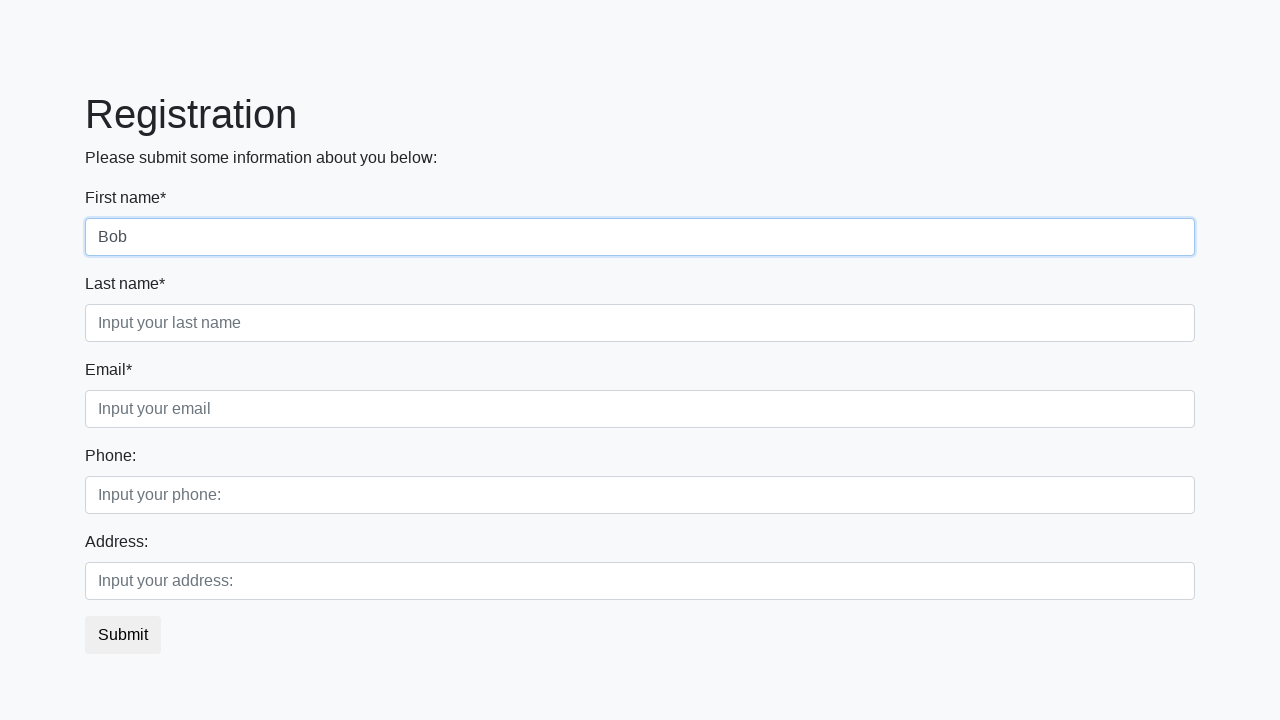

Filled email field with 'jo_mav@gmail.com' on div.first_block input.form-control.third
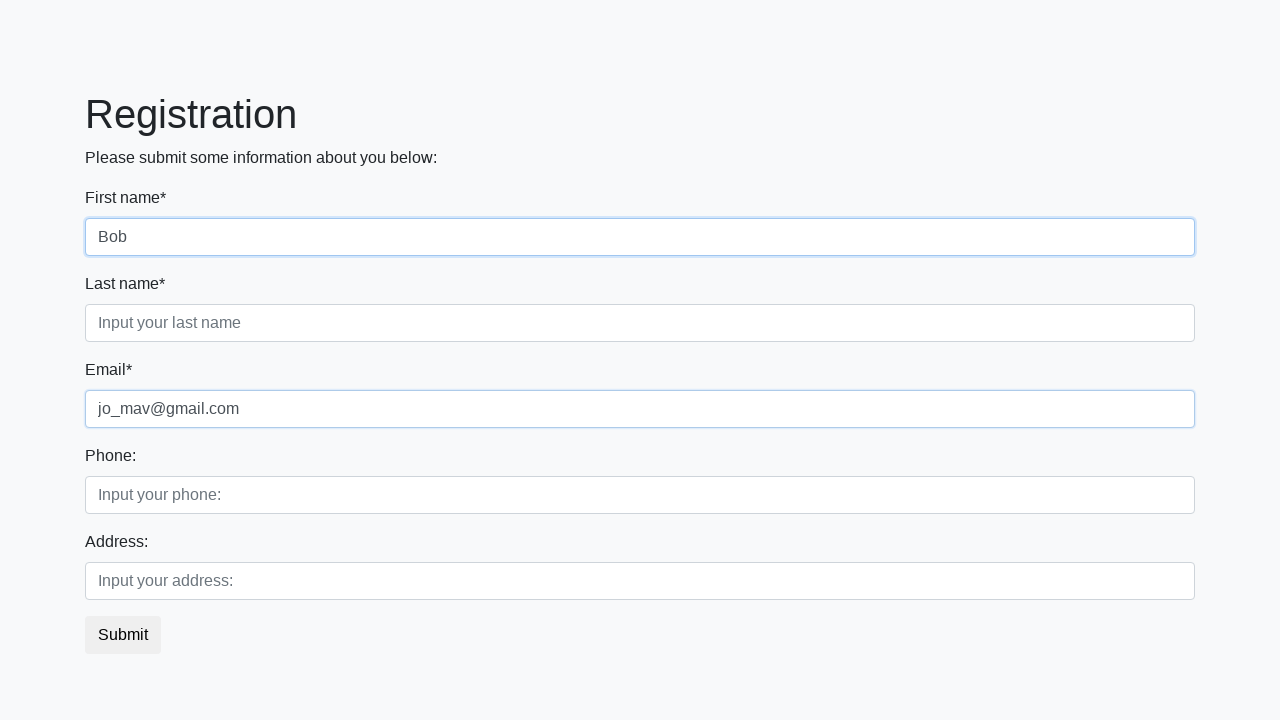

Filled phone field with '+4915175589654' on div.second_block input.form-control.first
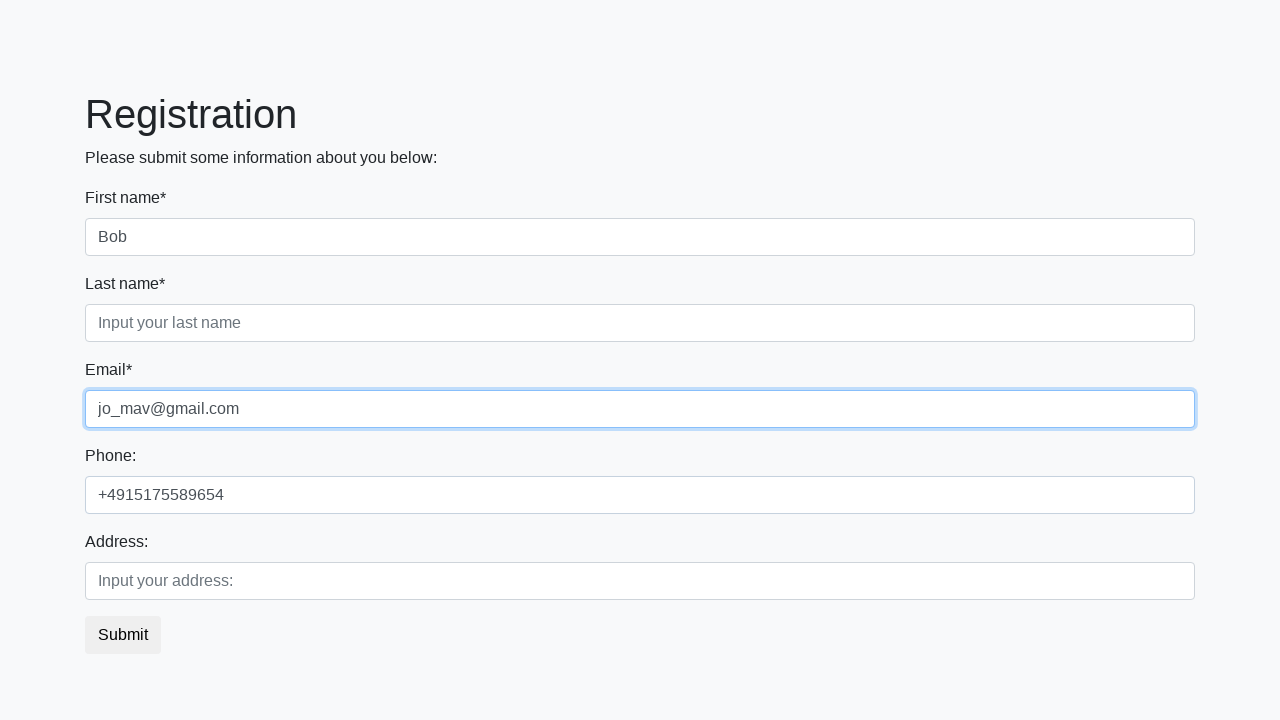

Filled address field with 'wersernstrasse - 11' on div.second_block input.form-control.second
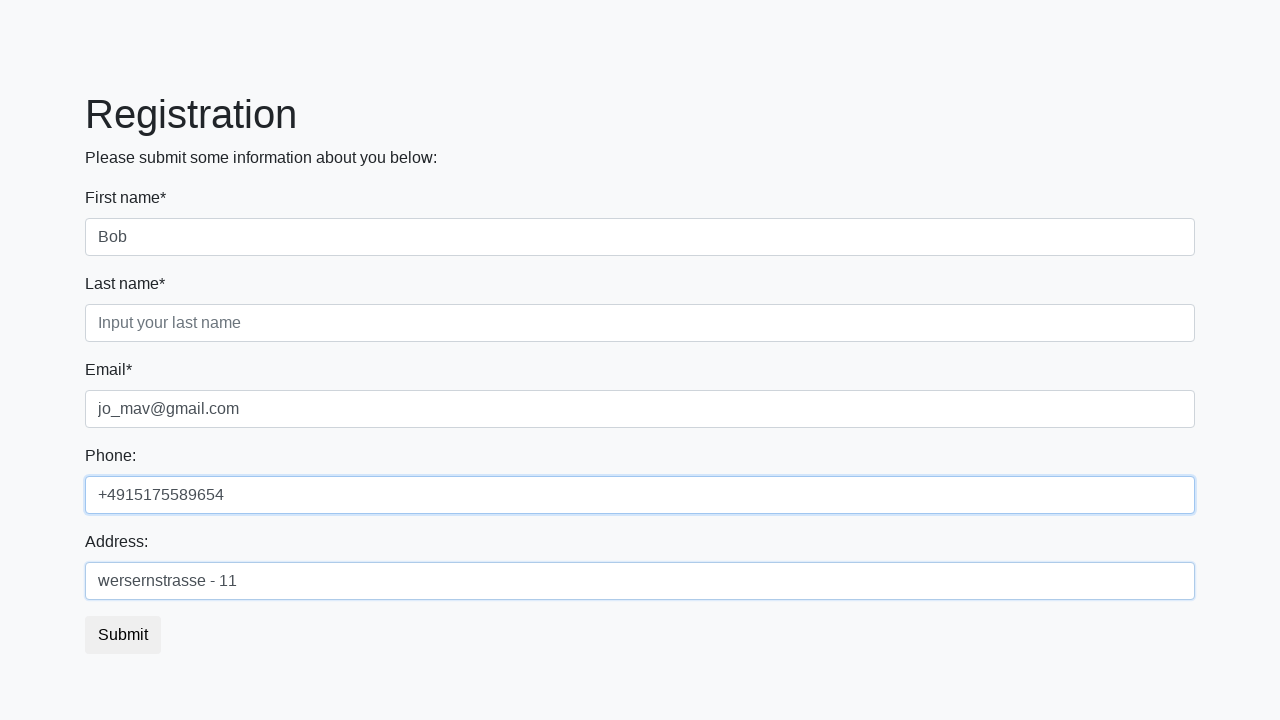

Filled last name field with invalid input (space character) on div.first_block input.form-control.second
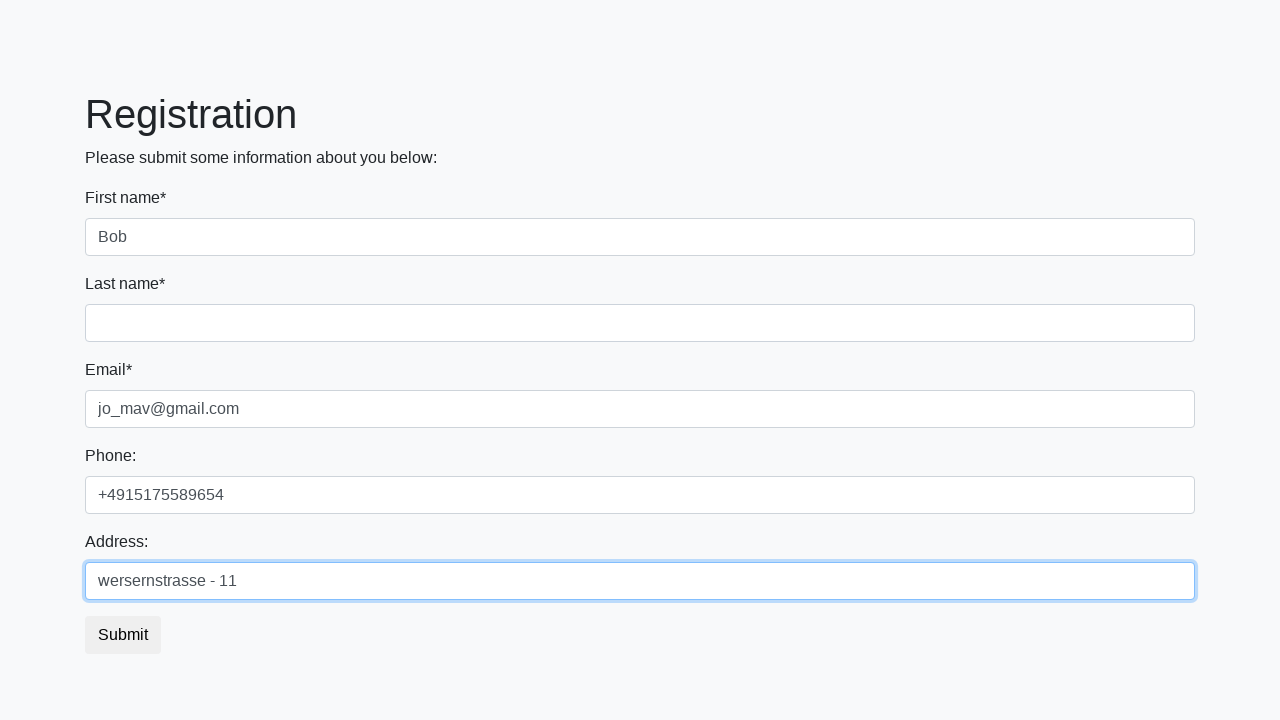

Clicked submit button to test form validation at (123, 635) on button.btn.btn-default
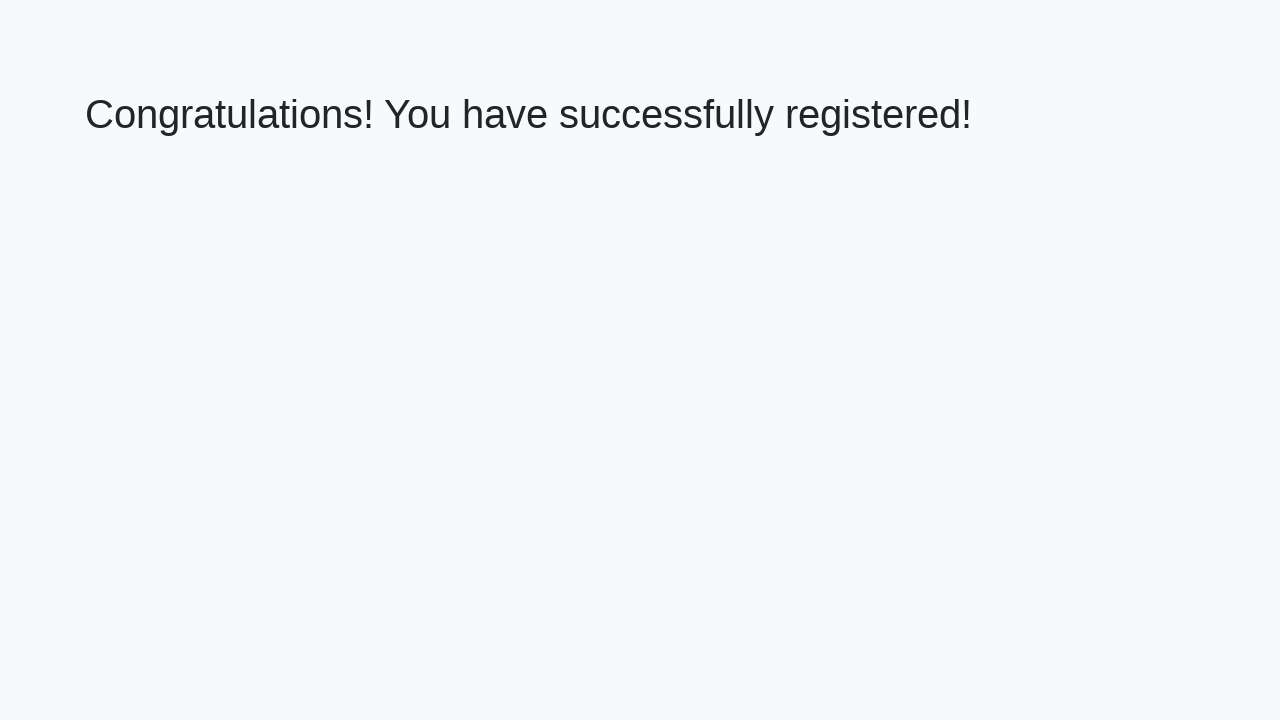

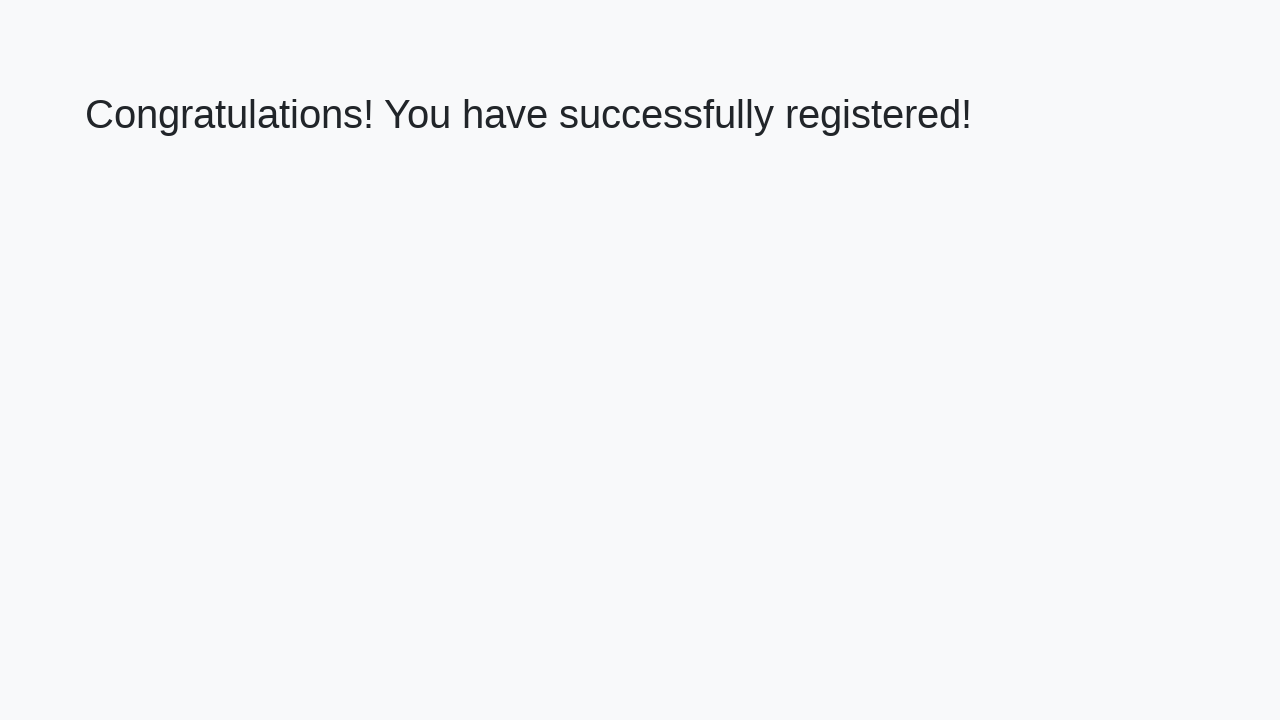